Navigates through multiple pages of Hacker News top stories, verifying that story titles and metadata are displayed on each page.

Starting URL: https://news.ycombinator.com/news

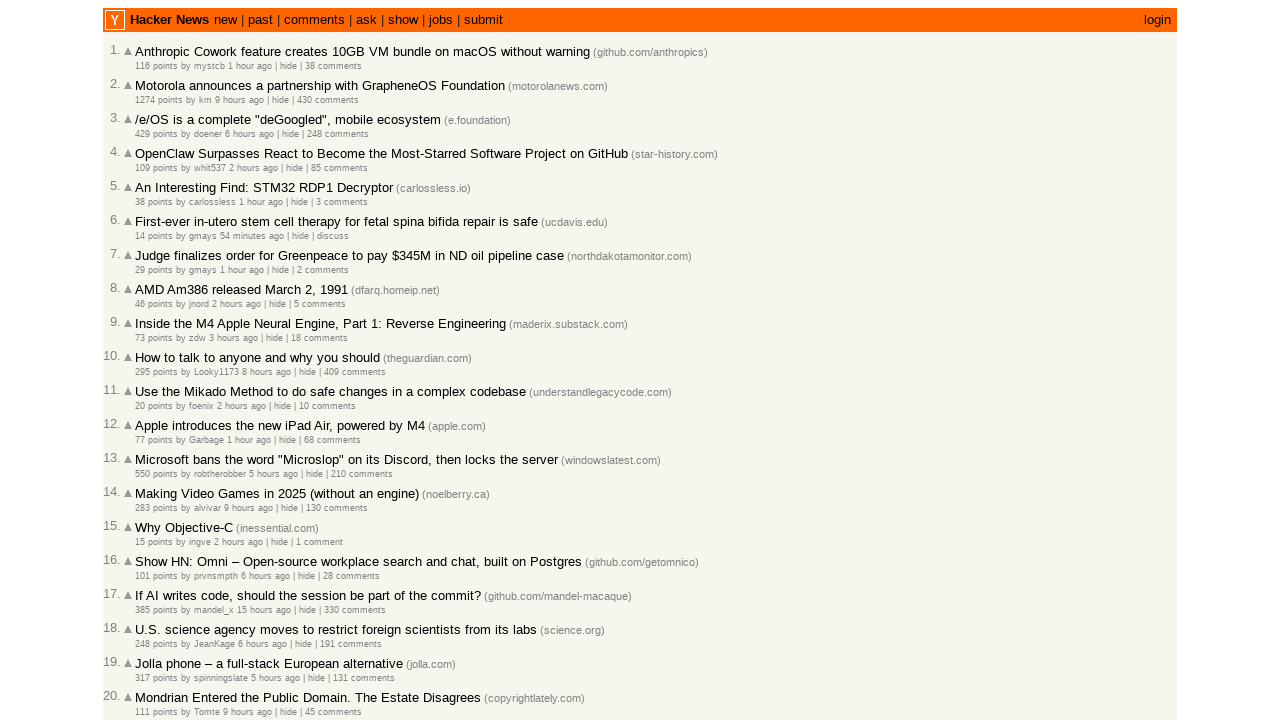

Waited for story titles to load on initial page
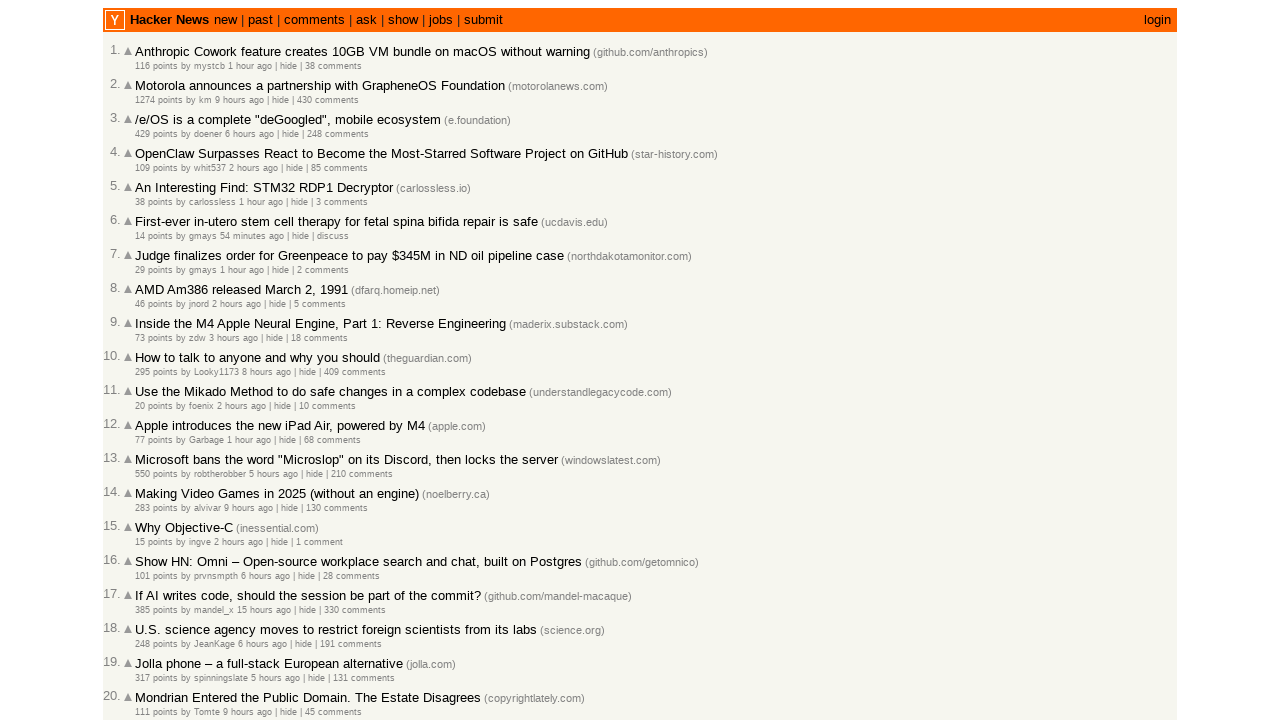

Waited for story metadata (scores, comments) to load on initial page
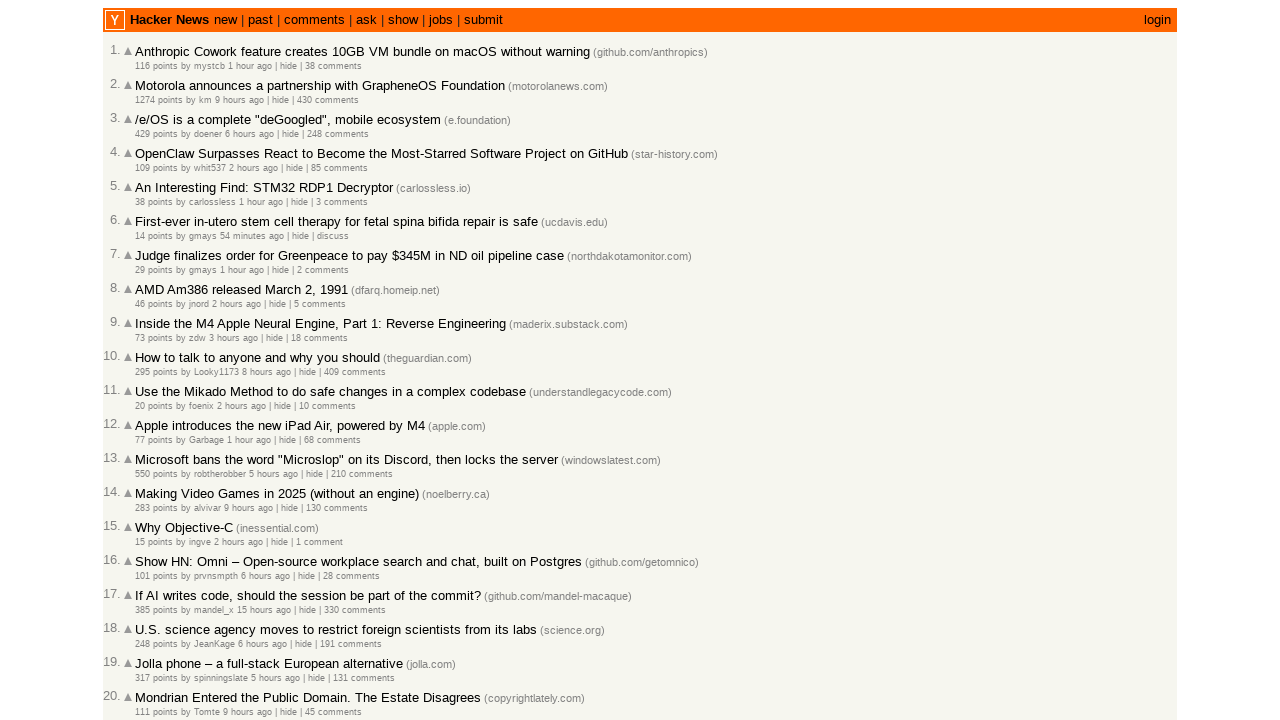

Navigated to Hacker News page 2
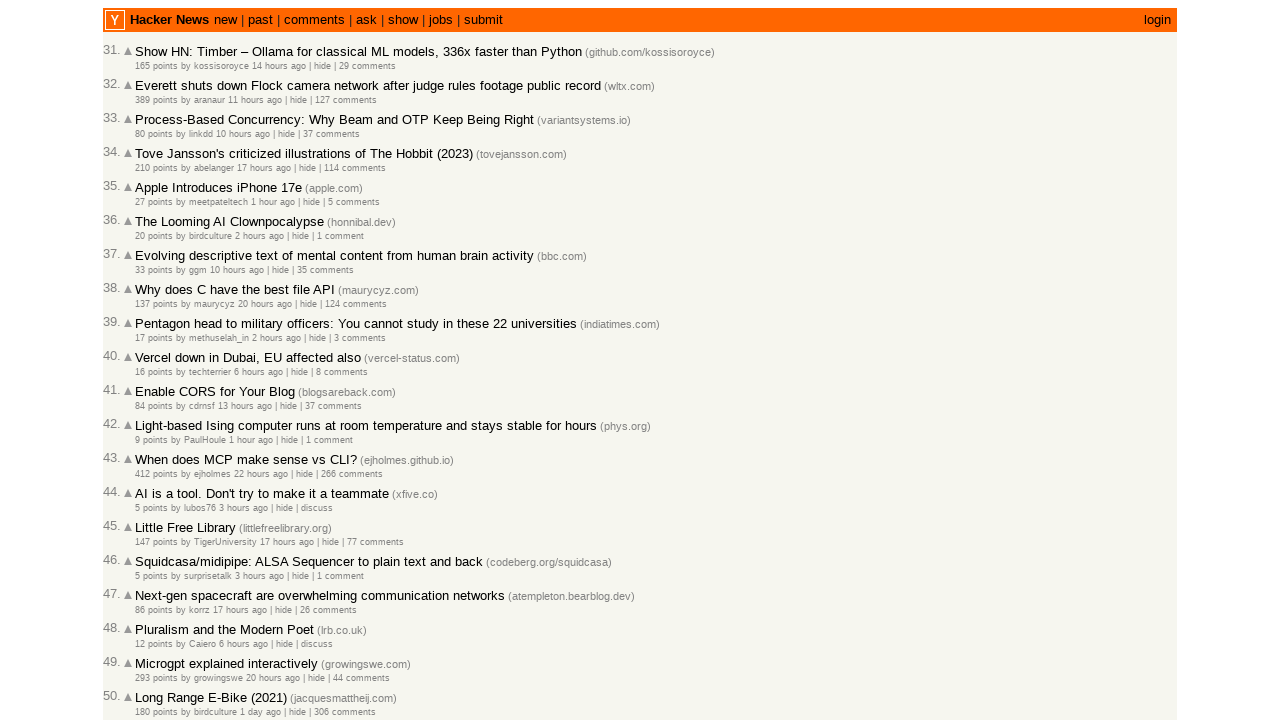

Waited for story titles to load on page 2
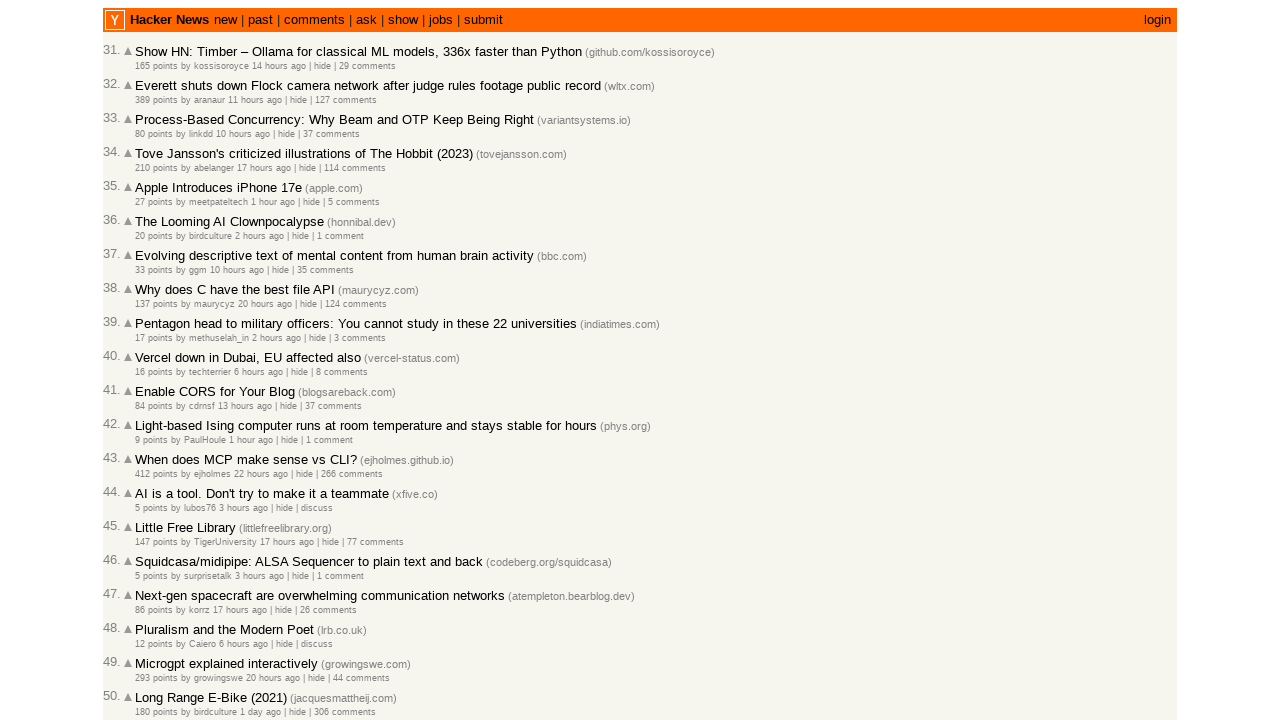

Waited for story metadata to load on page 2
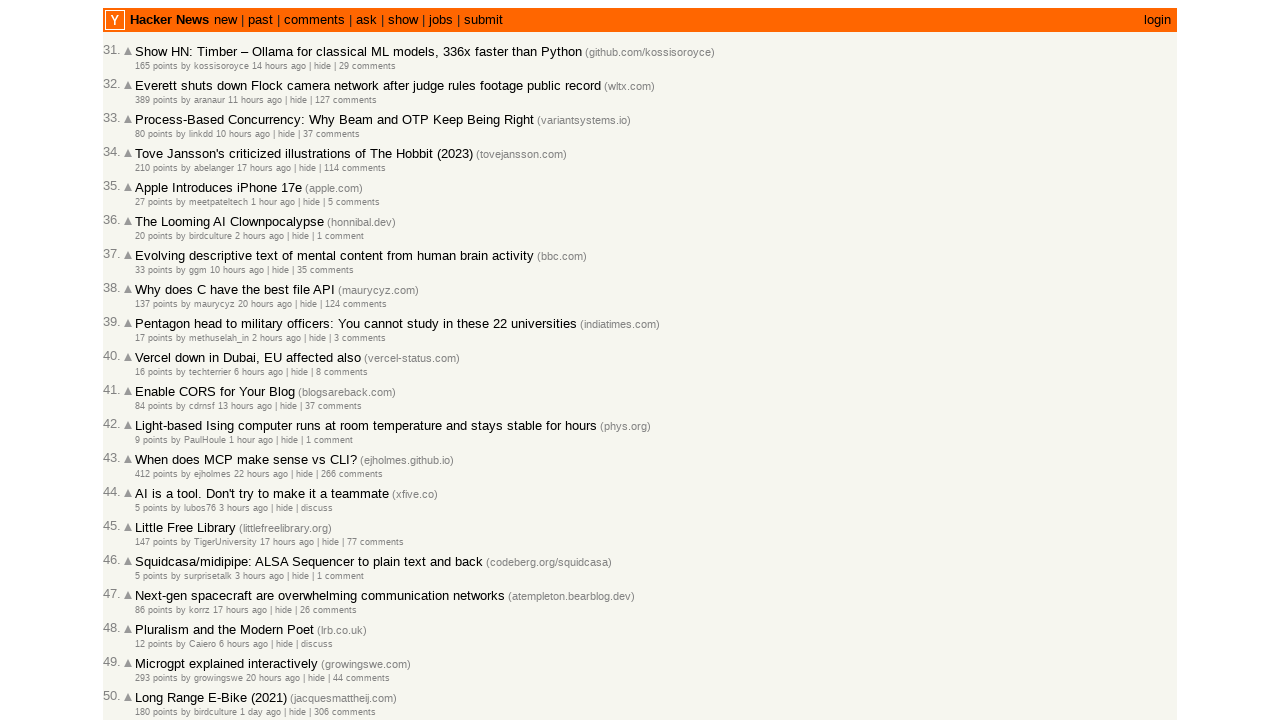

Navigated to Hacker News page 3
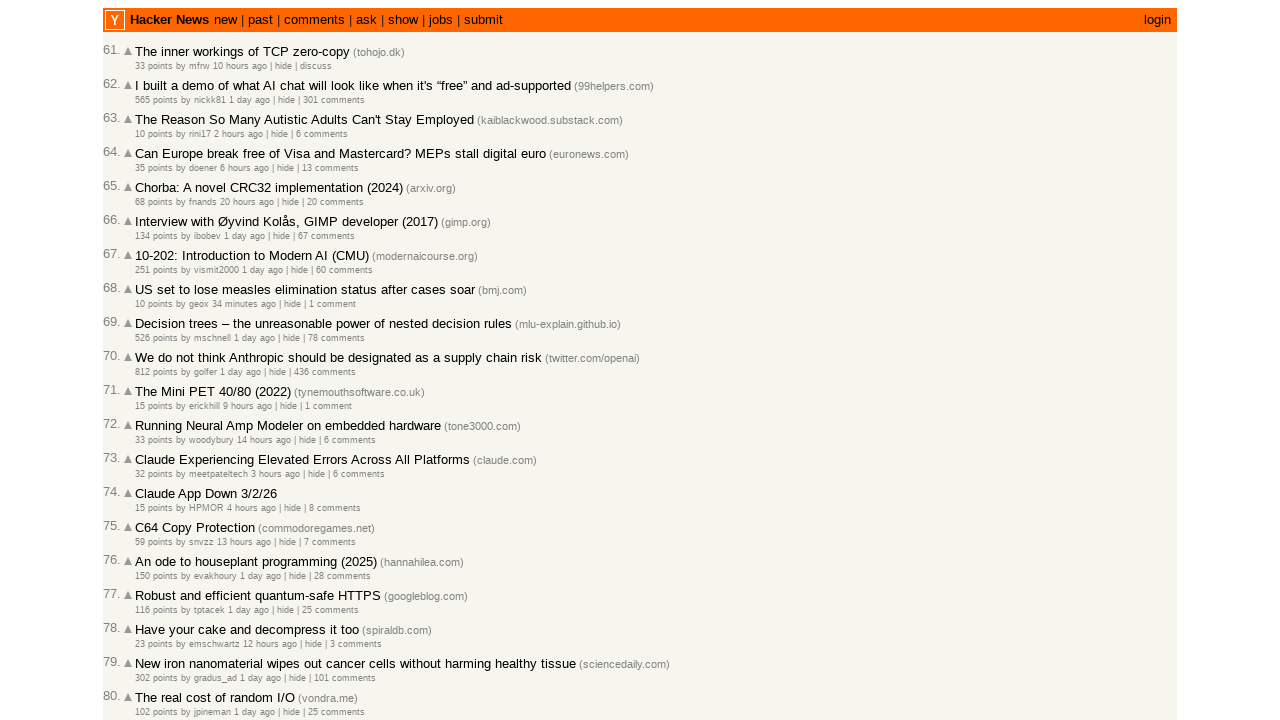

Waited for story titles to load on page 3
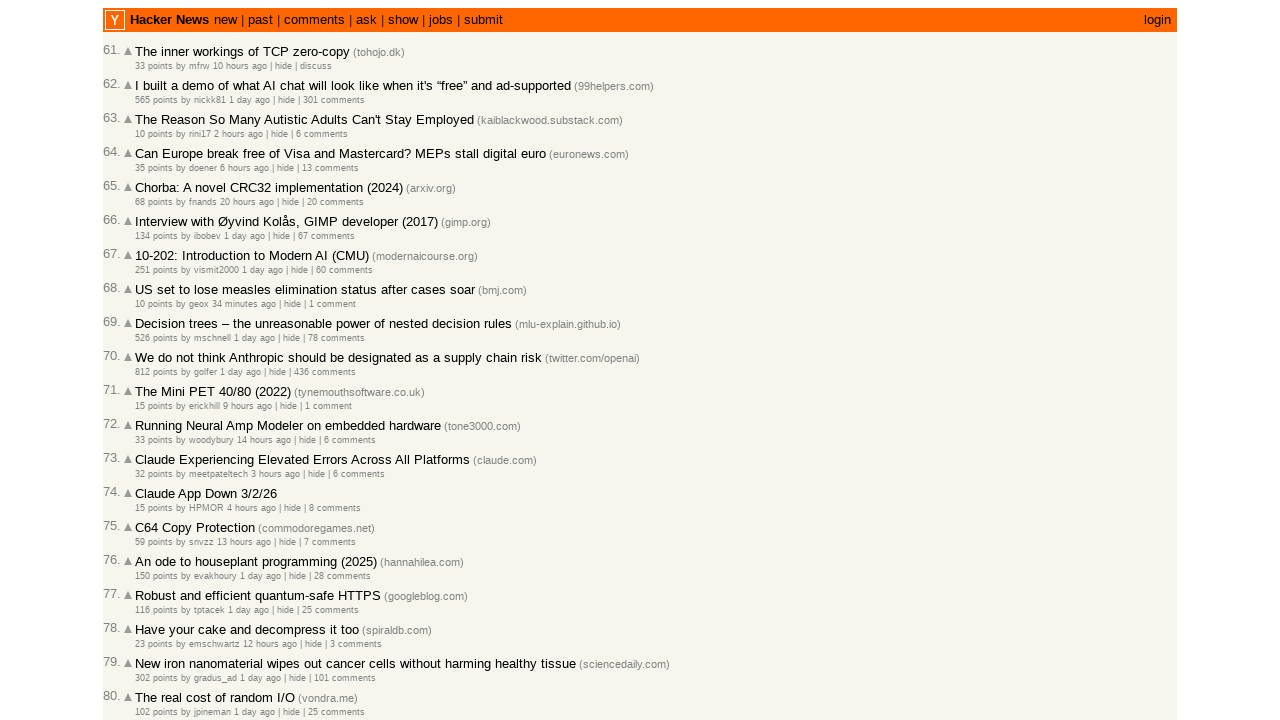

Waited for story metadata to load on page 3
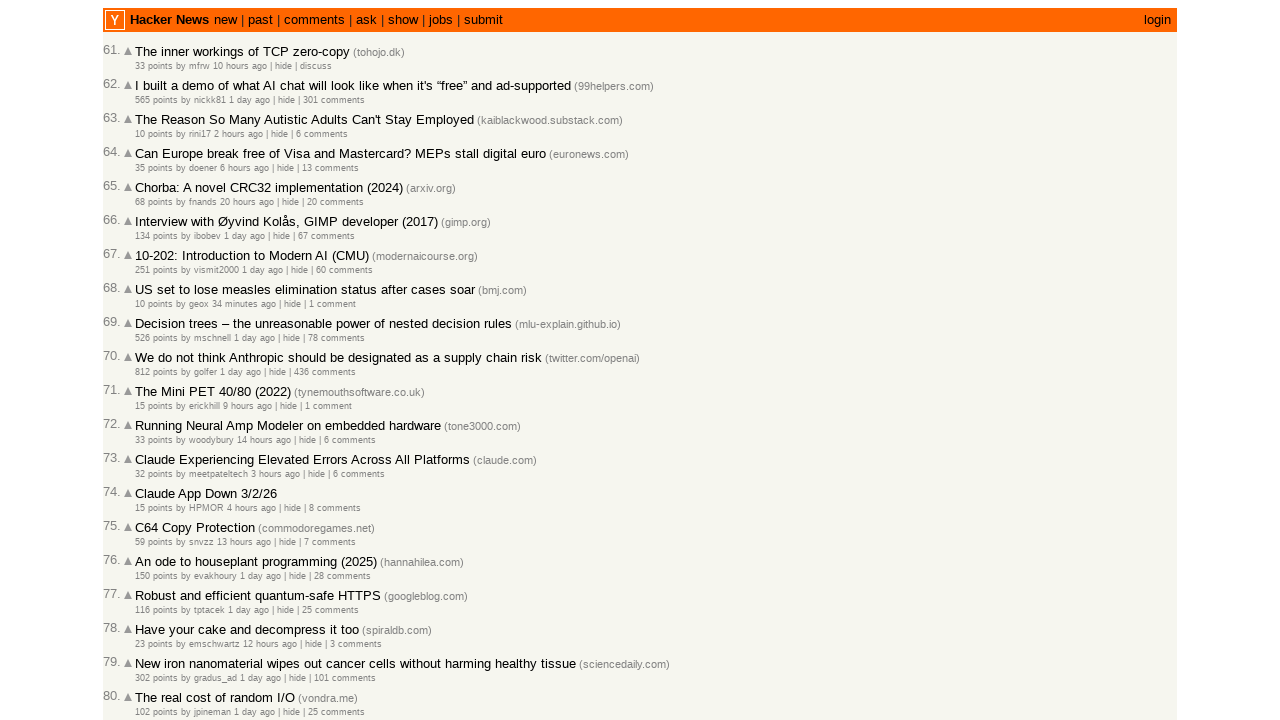

Navigated to Hacker News page 4
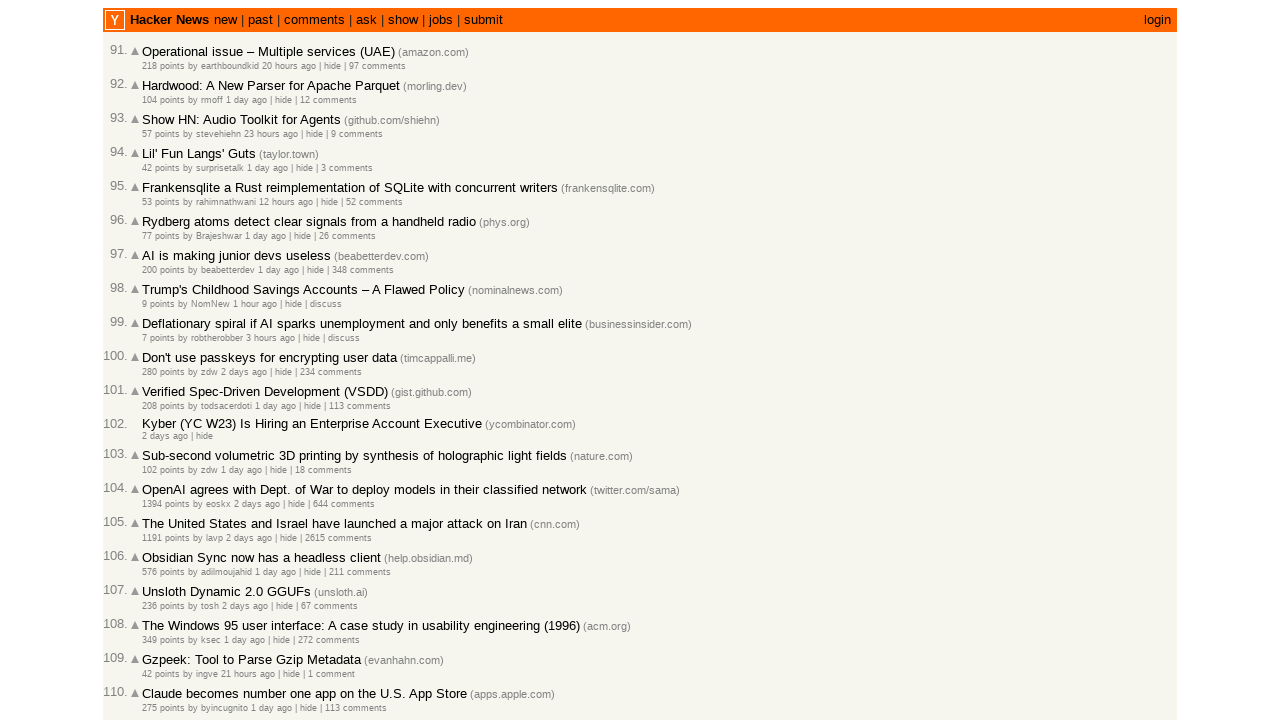

Waited for story titles to load on page 4
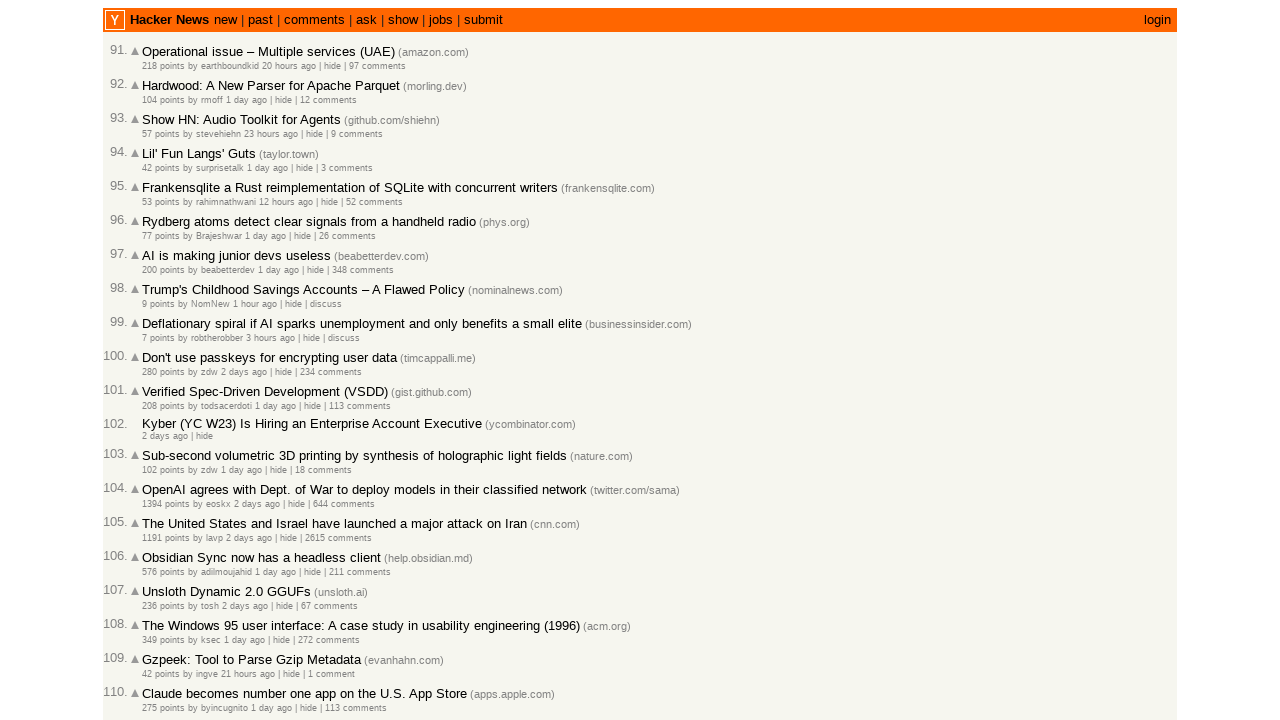

Waited for story metadata to load on page 4
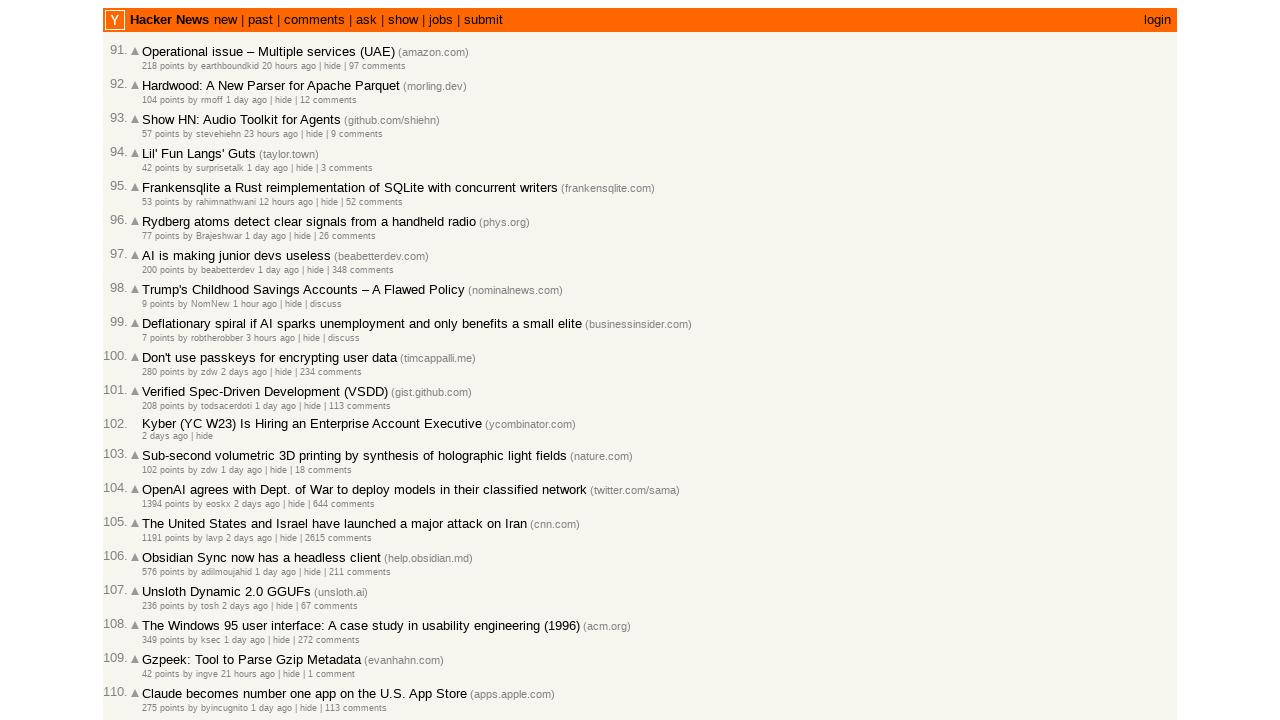

Navigated to Hacker News page 5
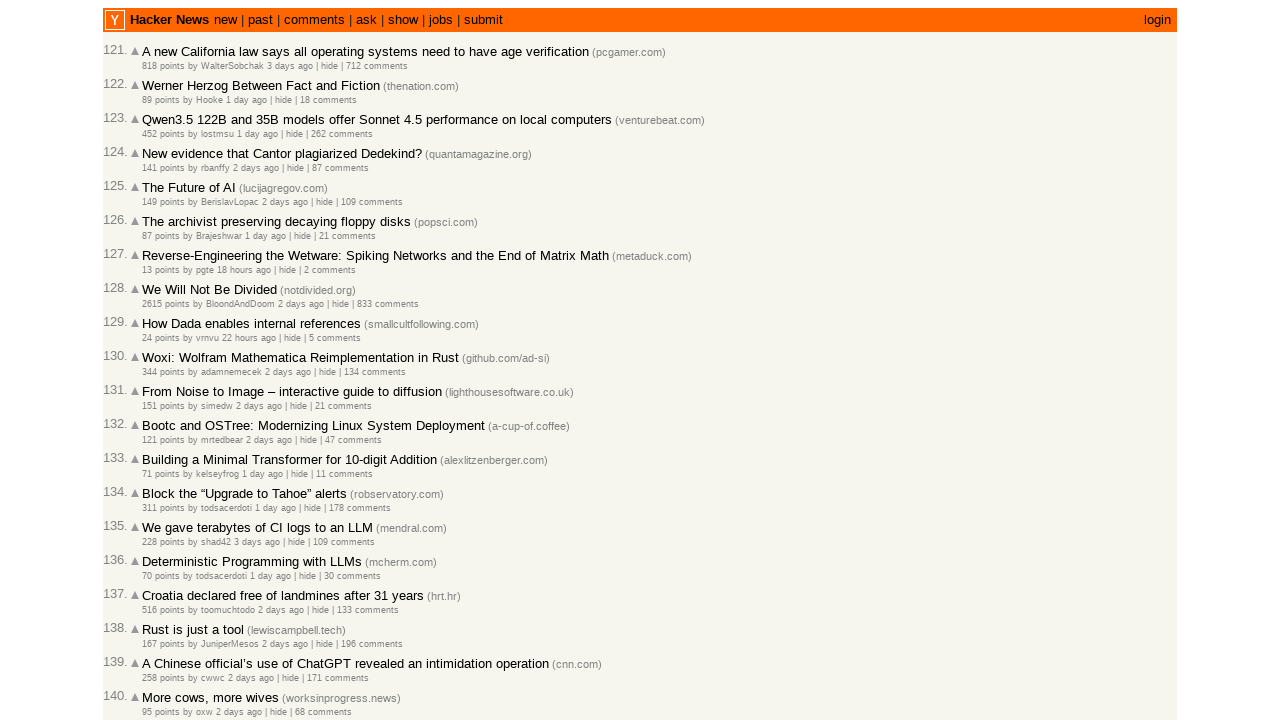

Waited for story titles to load on page 5
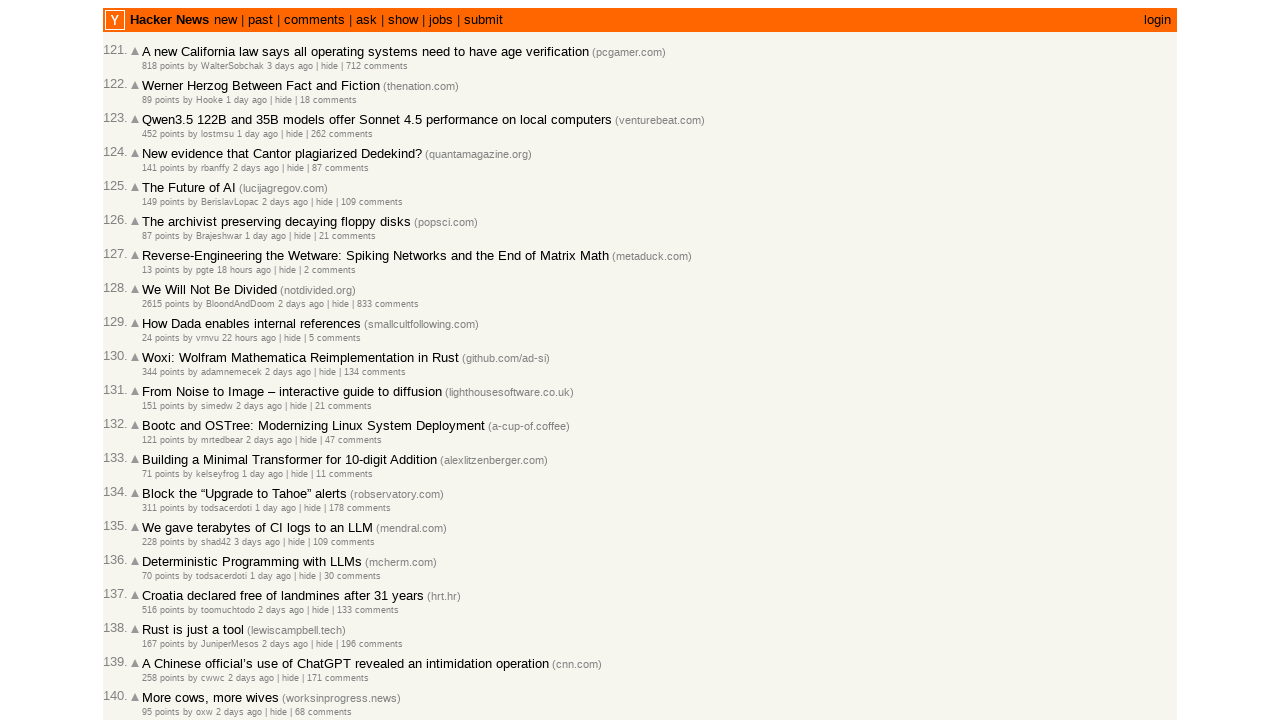

Waited for story metadata to load on page 5
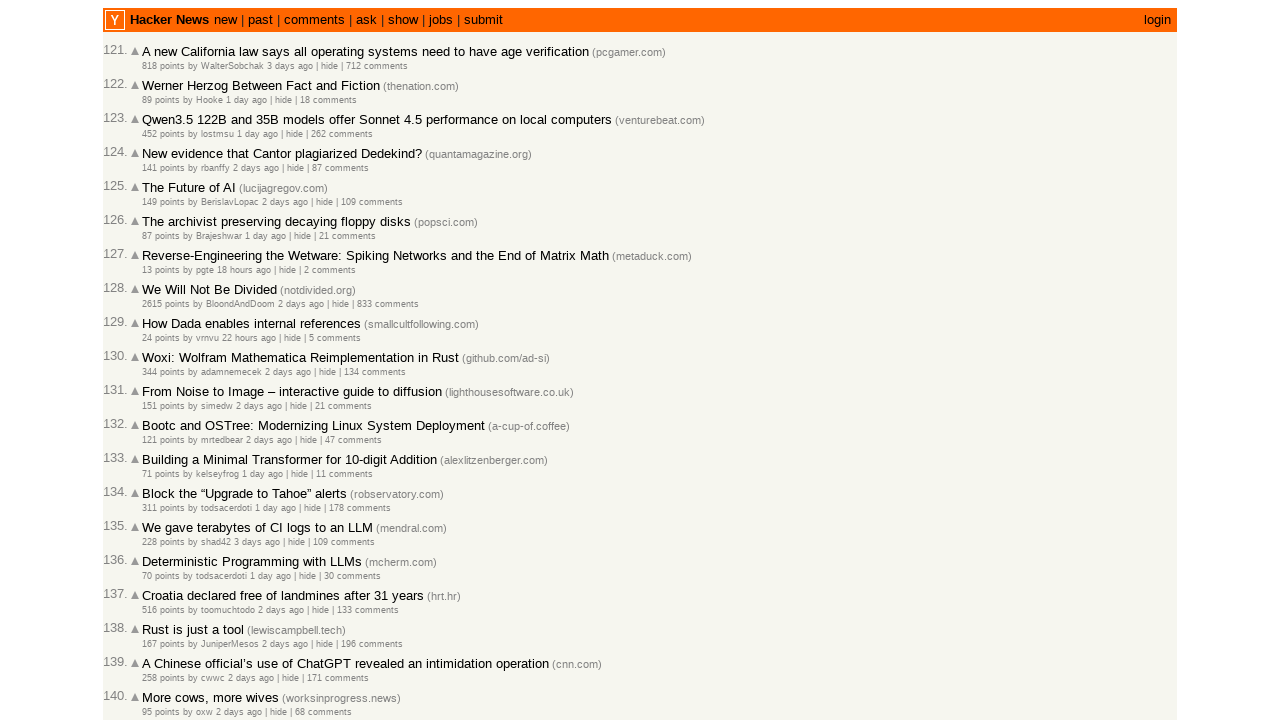

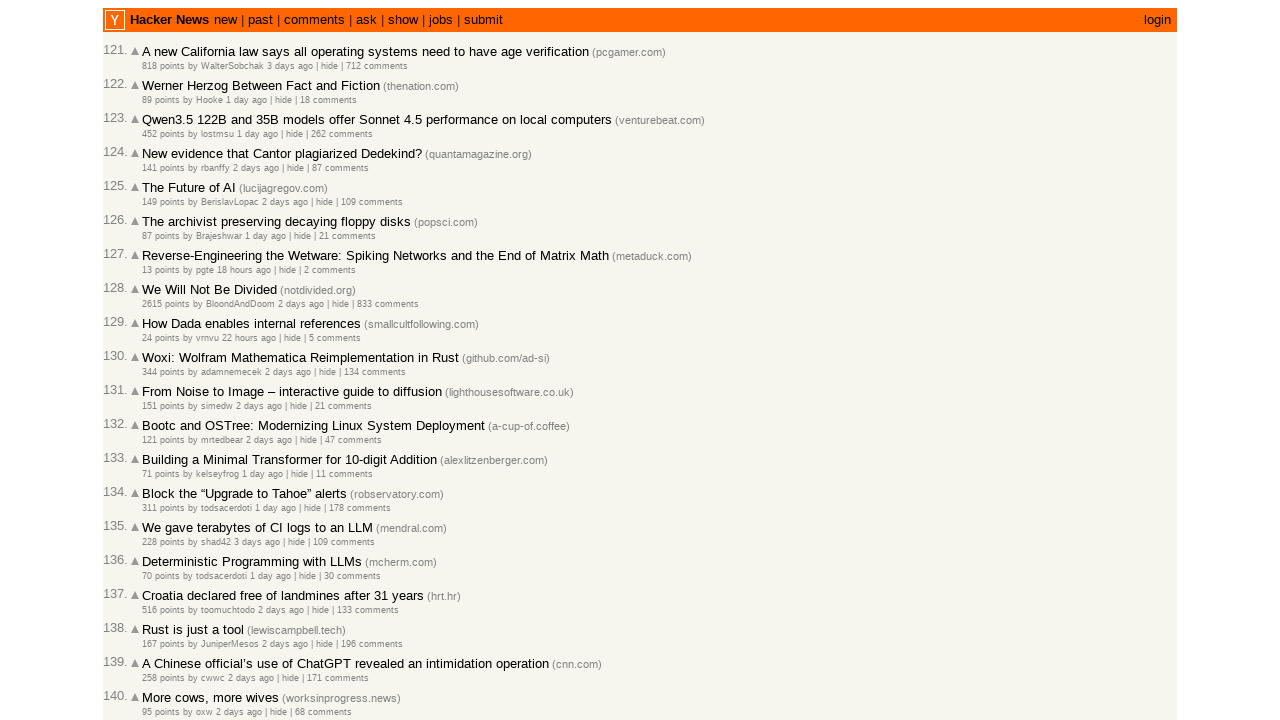